Tests filling form fields inside multiple iframes using a functional approach - clears and fills first name in iframe1, then fills login in iframe2

Starting URL: http://automation-practice.emilos.pl/iframes.php

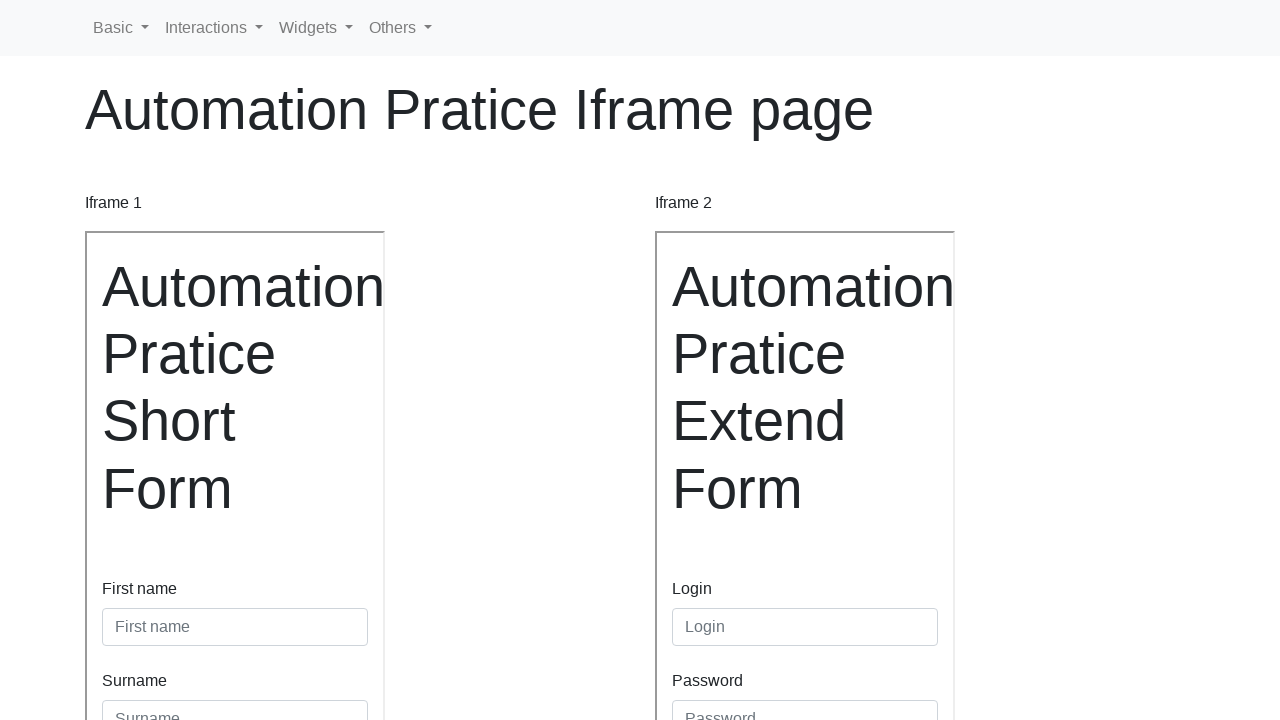

Located iframe1 element
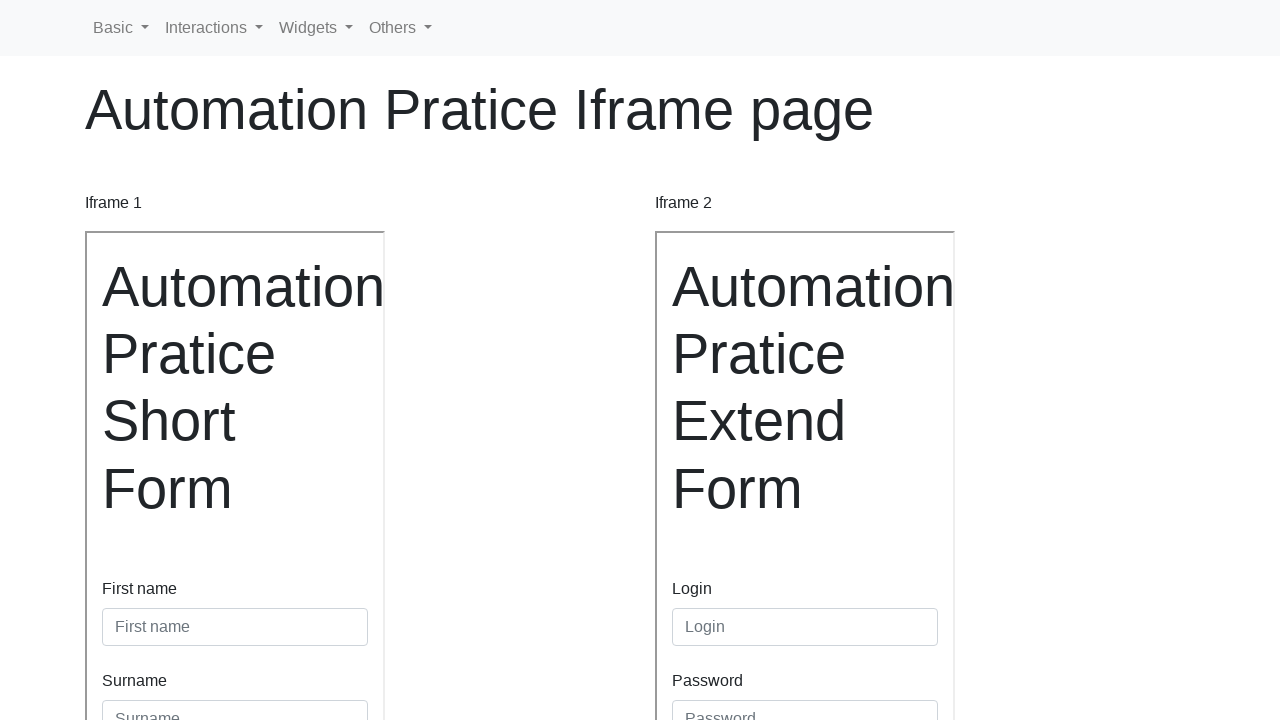

Cleared first name field in iframe1 on iframe[name='iframe1'] >> internal:control=enter-frame >> #inputFirstName3
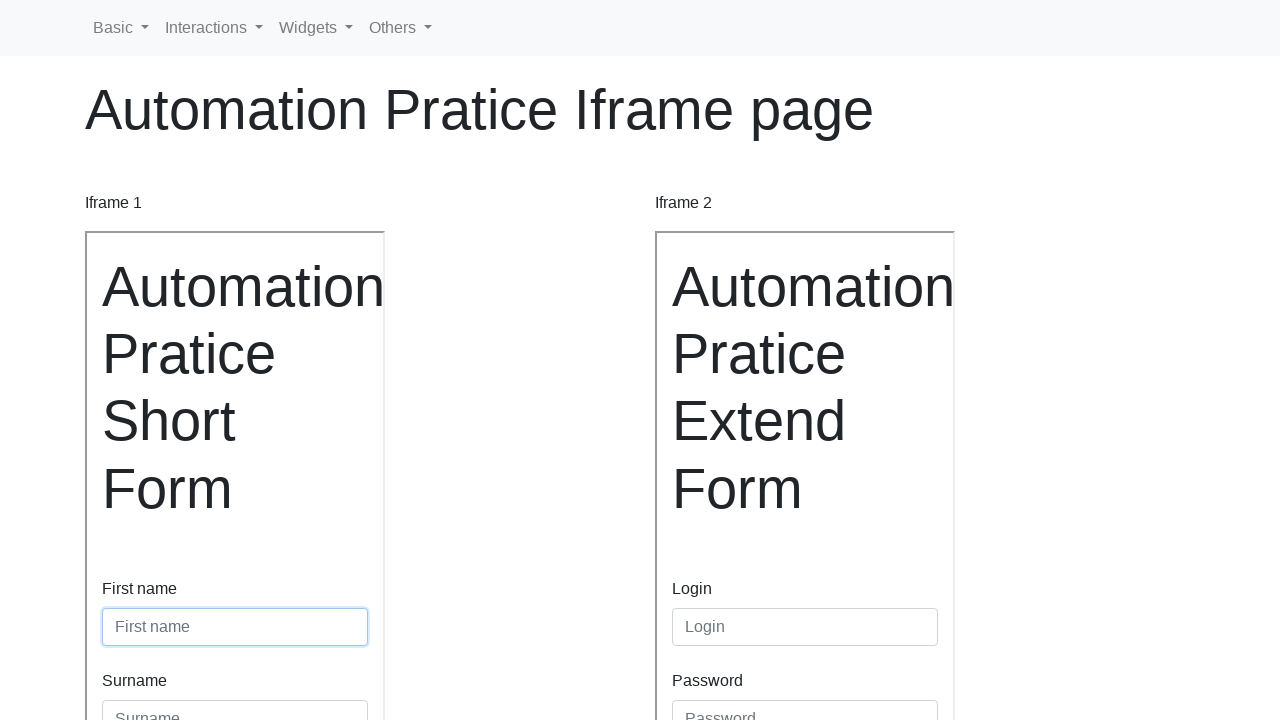

Filled first name field with 'Jan' in iframe1 on iframe[name='iframe1'] >> internal:control=enter-frame >> #inputFirstName3
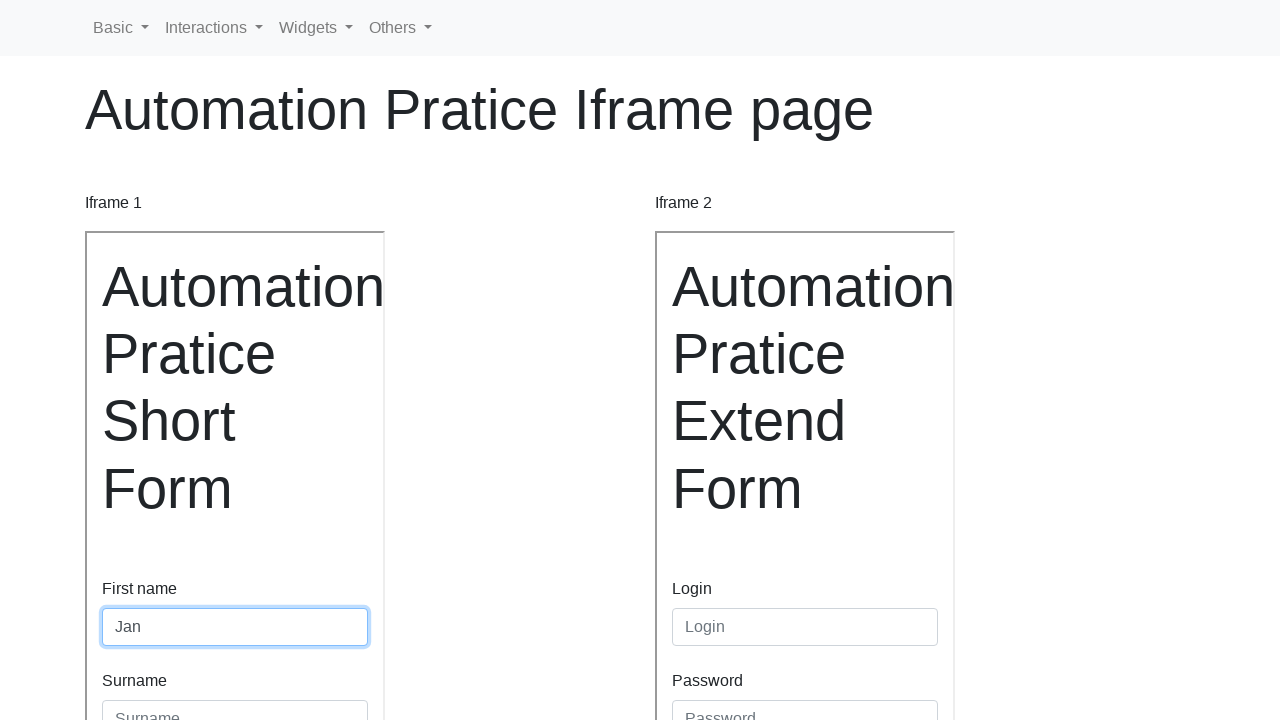

Located iframe2 element
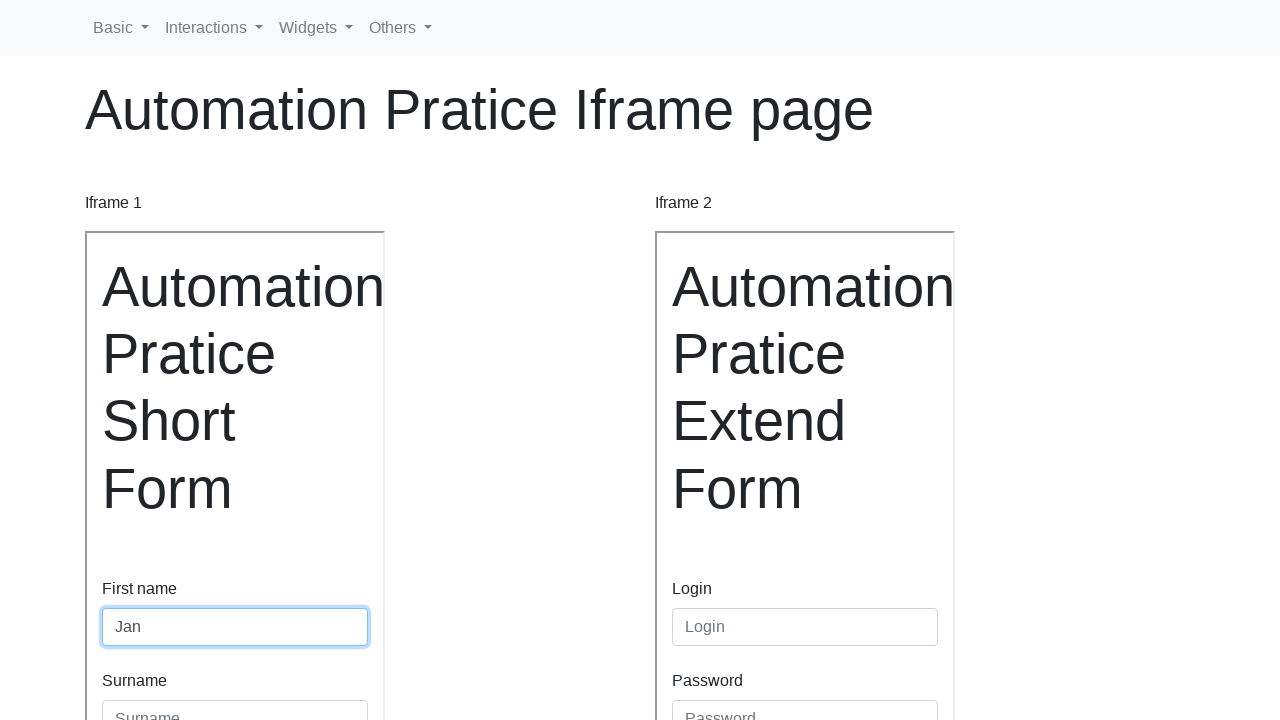

Filled login field with 'Jan' in iframe2 on iframe[name='iframe2'] >> internal:control=enter-frame >> #inputLogin
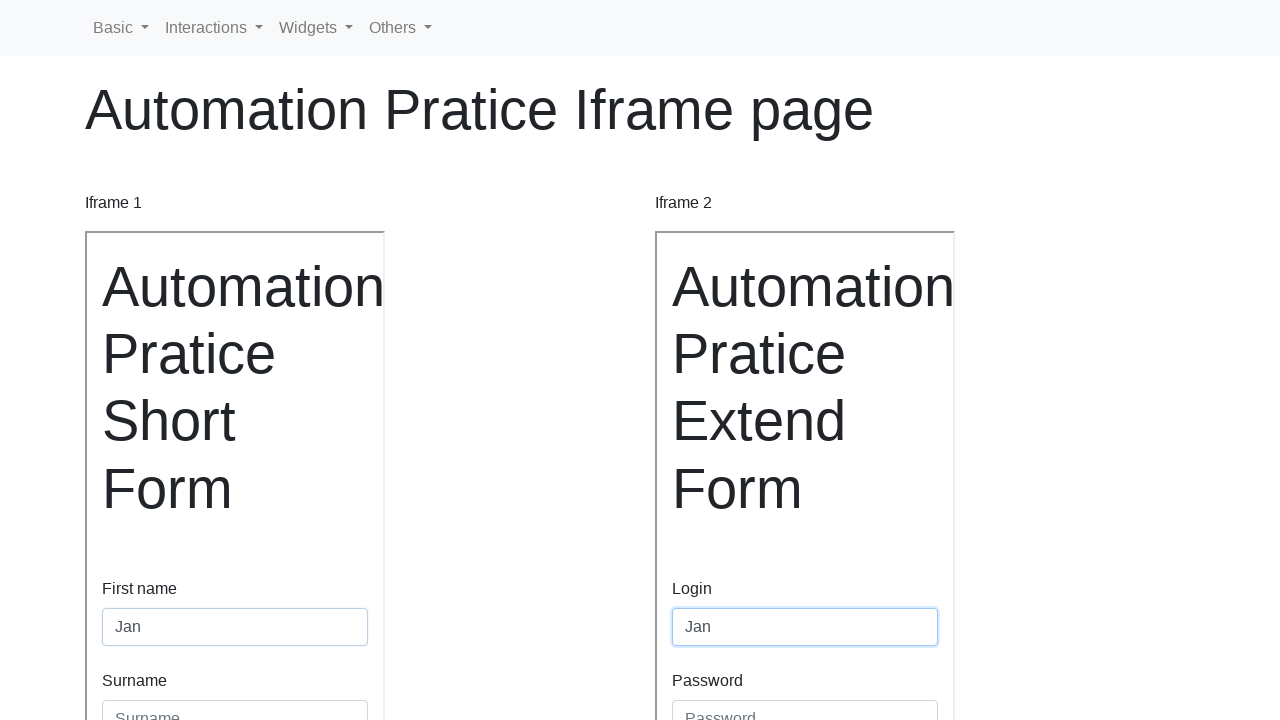

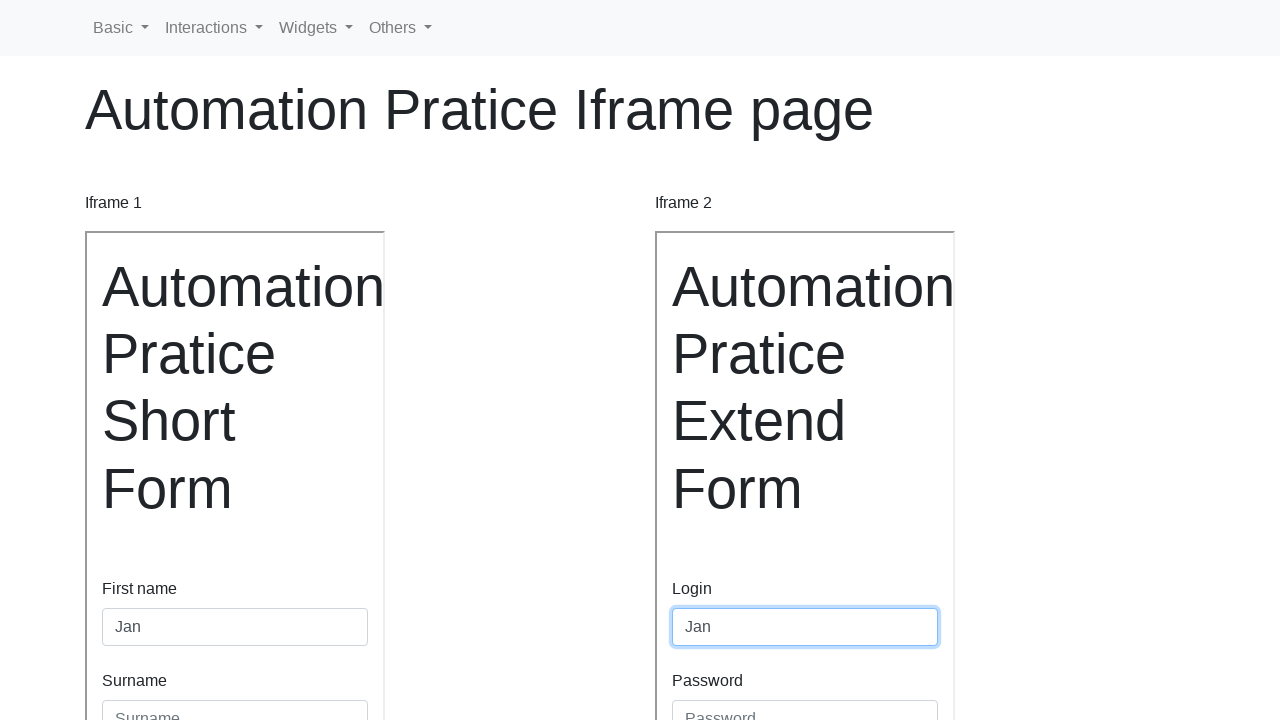